Tests calculator subtraction functionality by clicking 4 - 4 and verifying the result equals 0

Starting URL: http://narulakeshav.github.io/calculator/

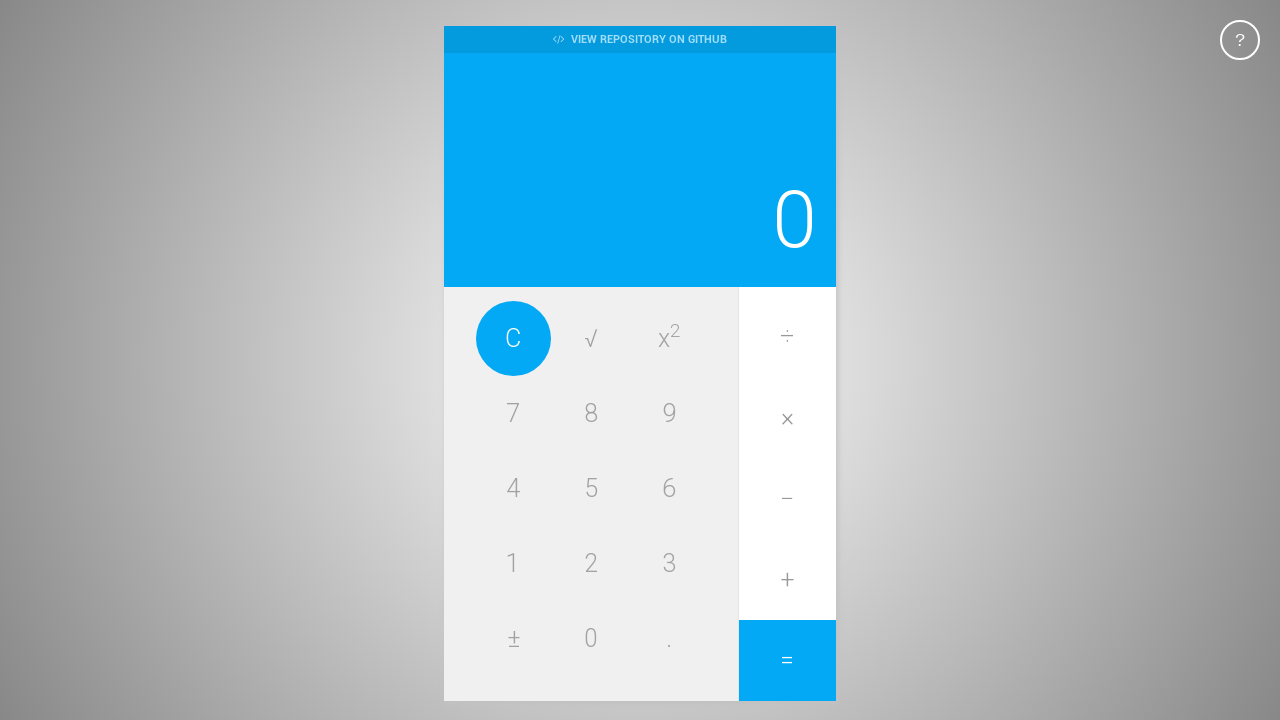

Clicked number 4 at (513, 488) on #four
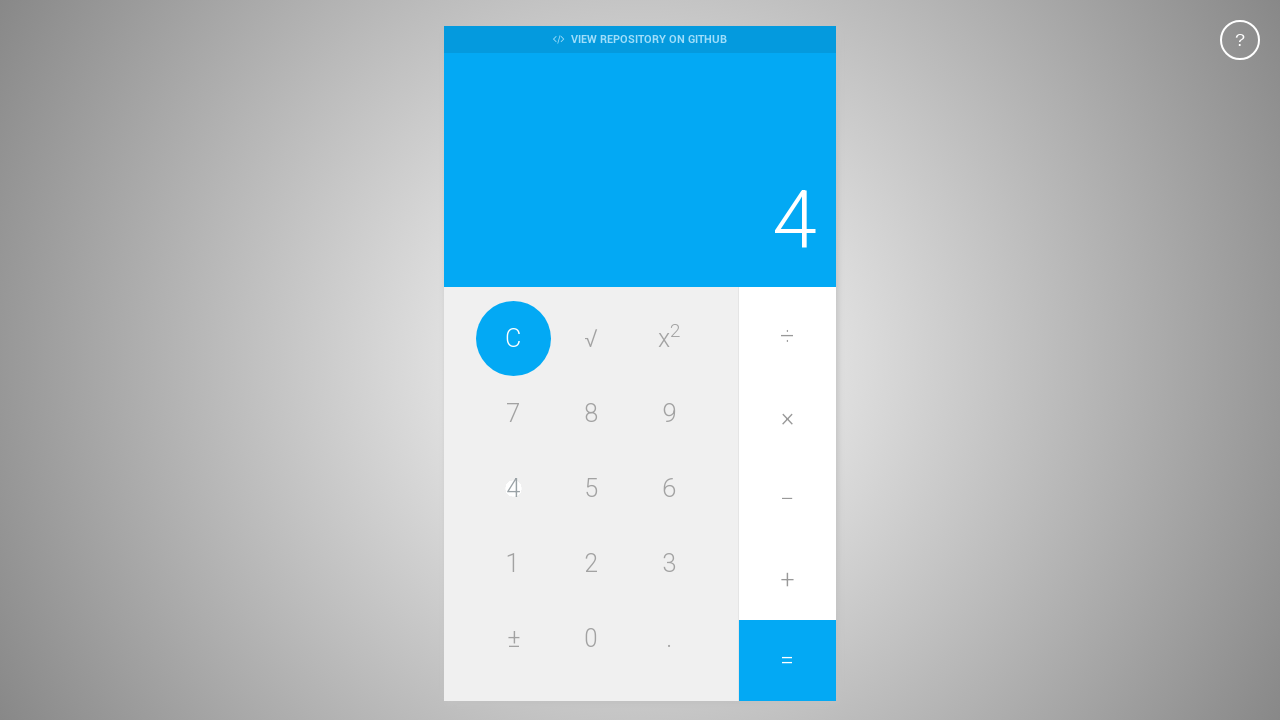

Clicked subtract operator at (787, 499) on #subtract
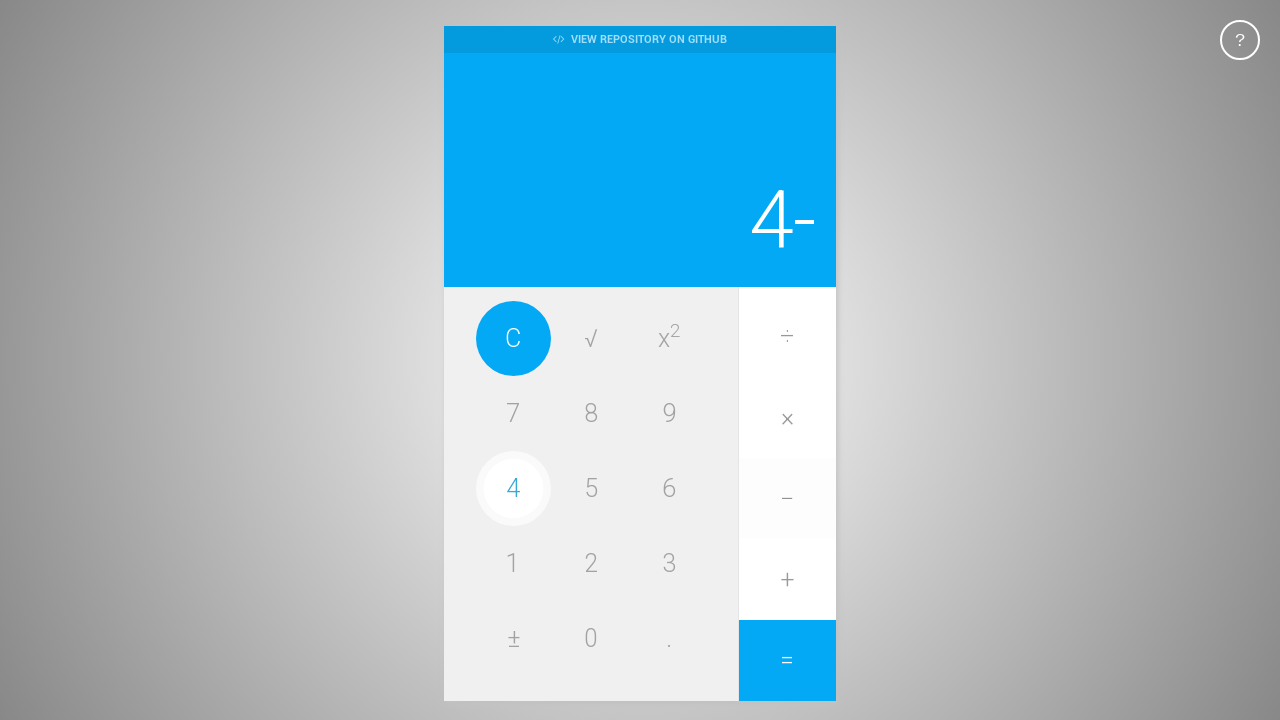

Clicked number 4 again at (513, 488) on #four
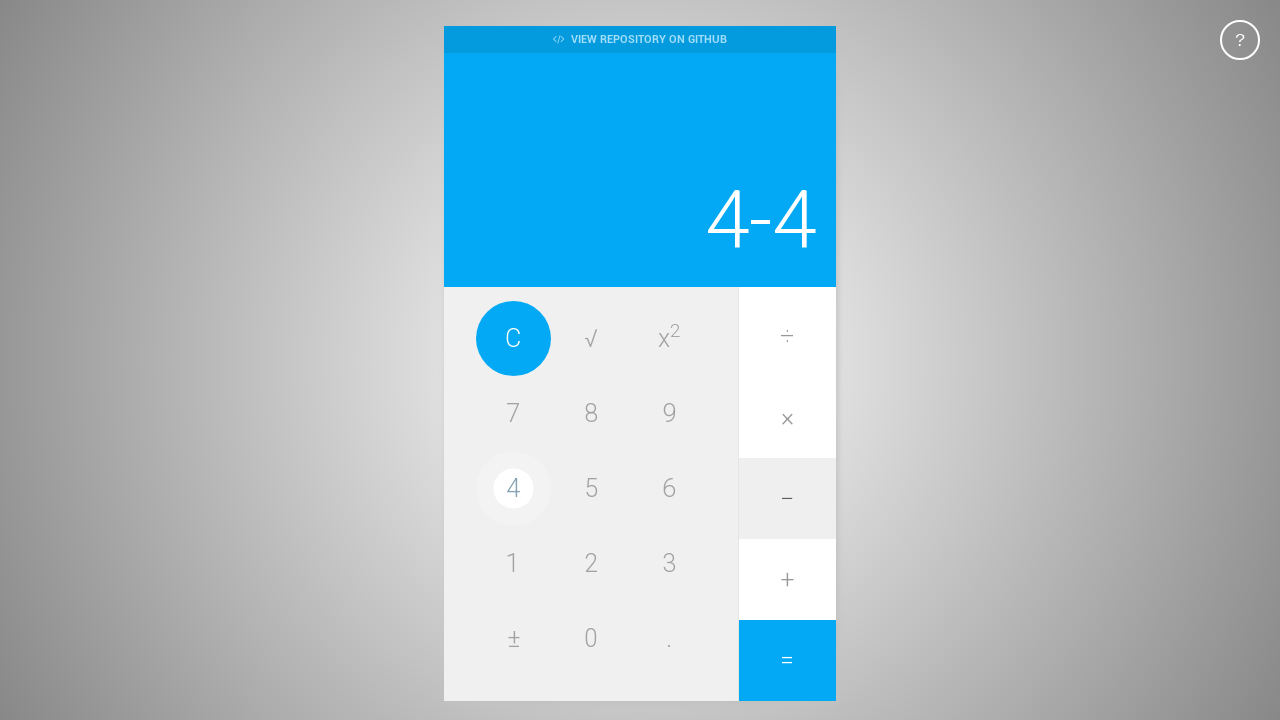

Clicked equals button to calculate result at (787, 660) on #equals
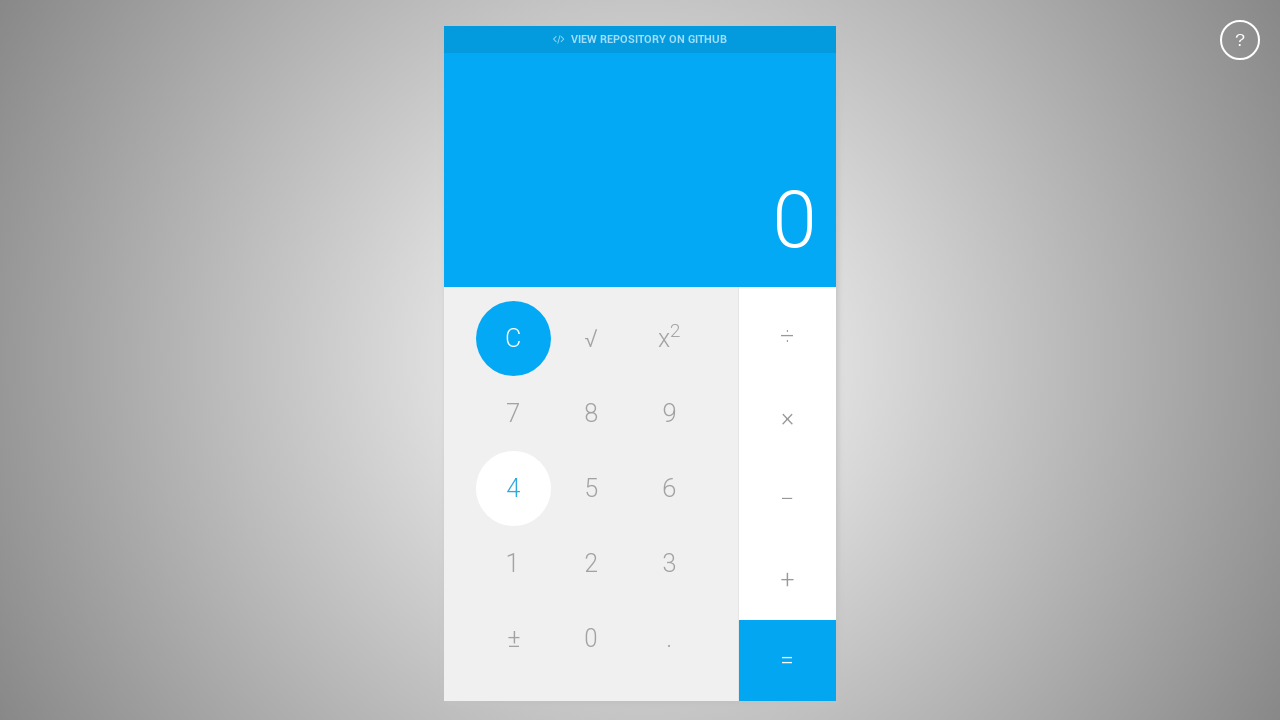

Verified calculator display shows 0 for 4 - 4
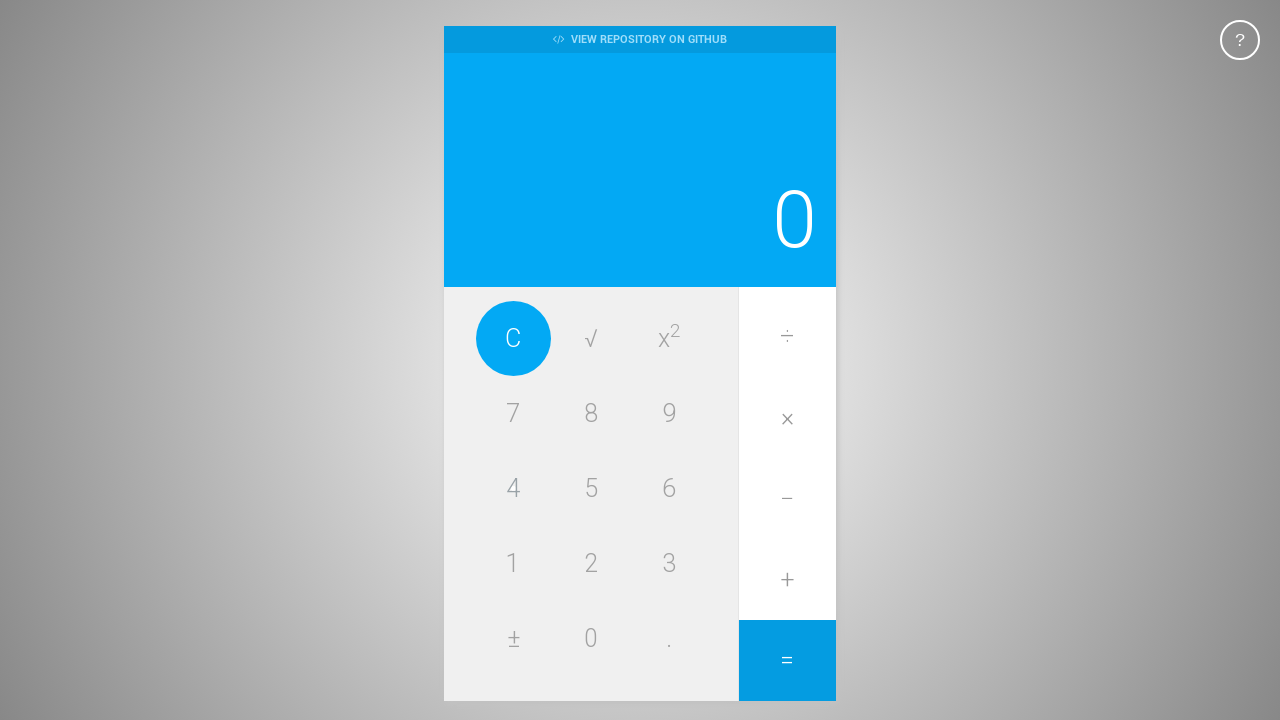

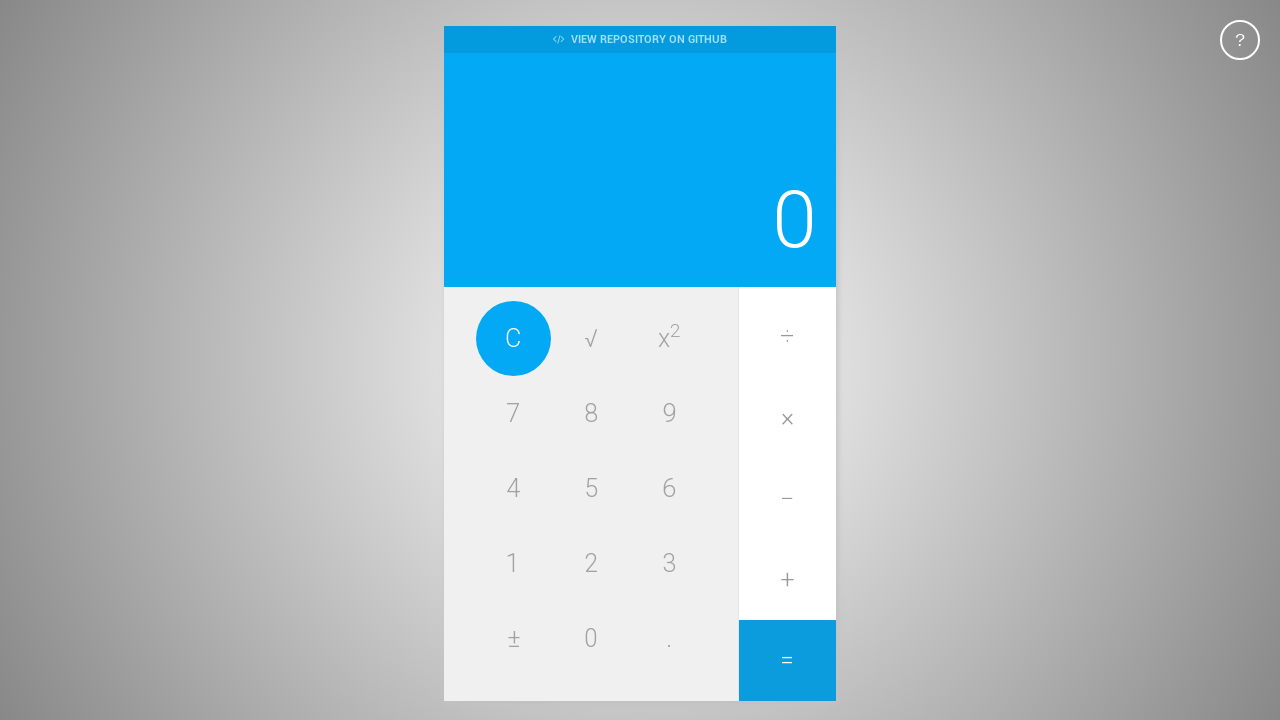